Verifies the background color of the 'Find Flights' button on the BlazeDemo homepage

Starting URL: https://blazedemo.com/

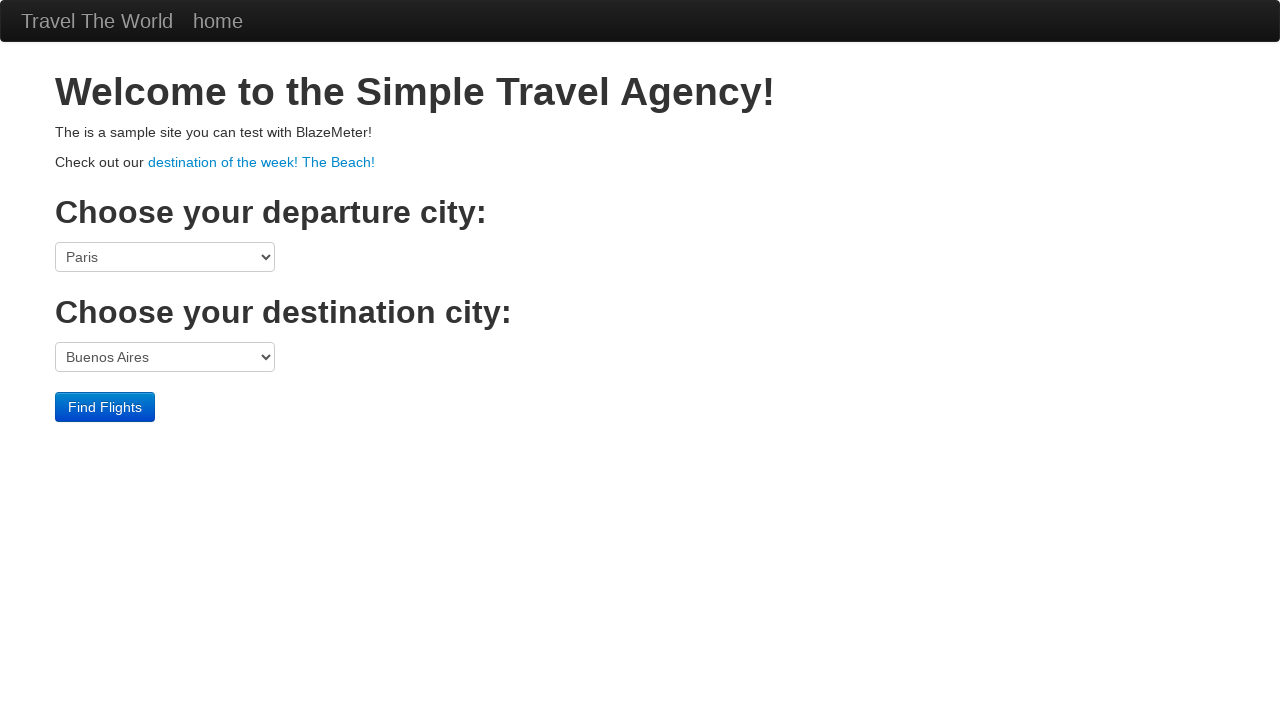

Navigated to BlazeDemo homepage
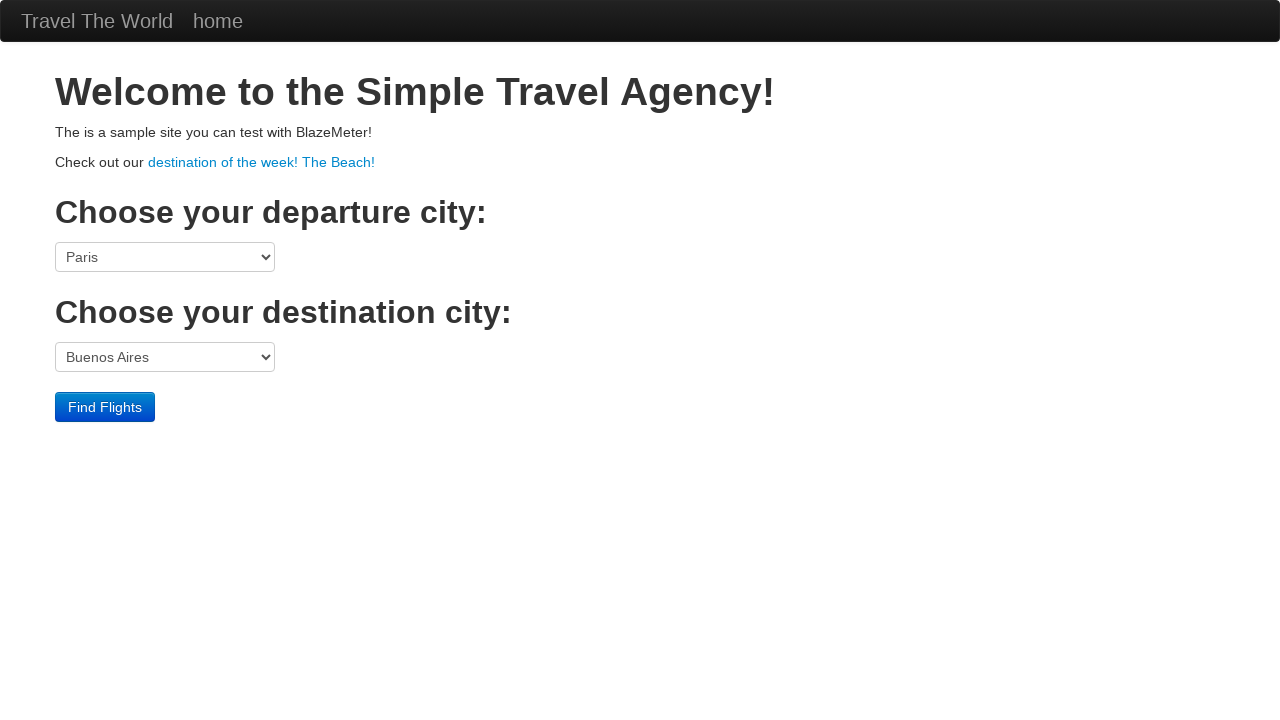

Located the 'Find Flights' button
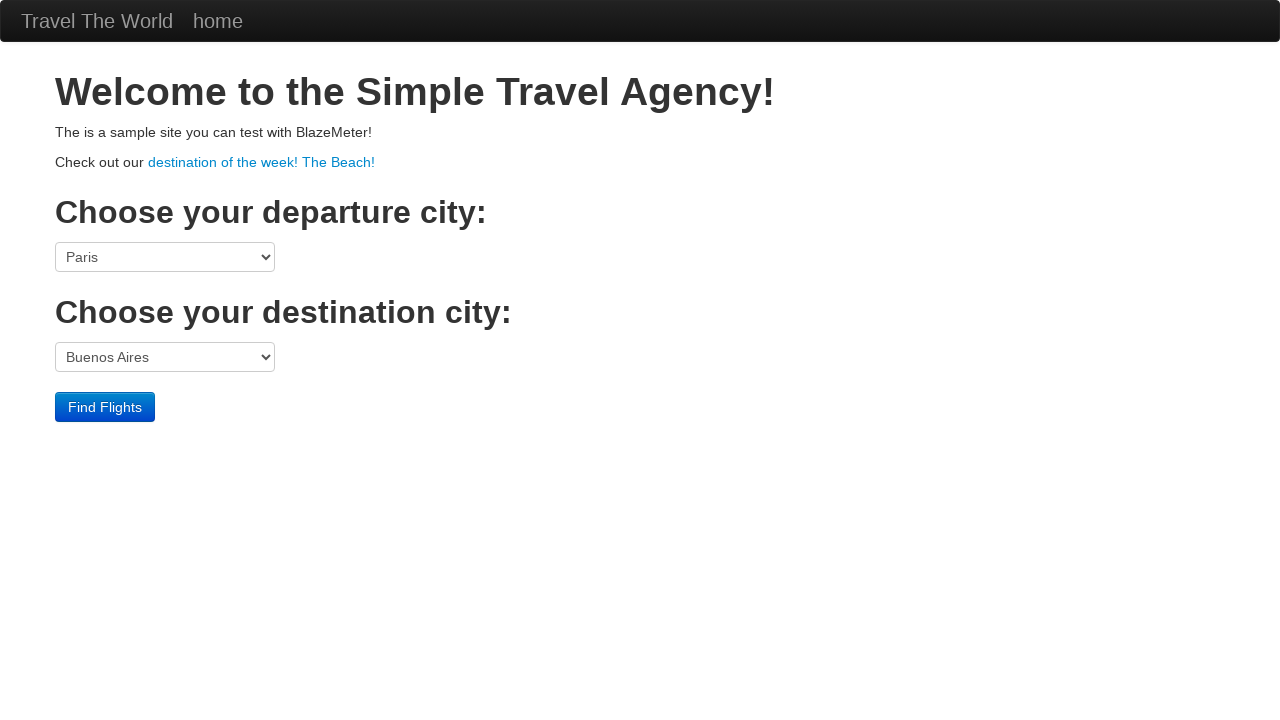

Retrieved background color of 'Find Flights' button: rgb(0, 109, 204)
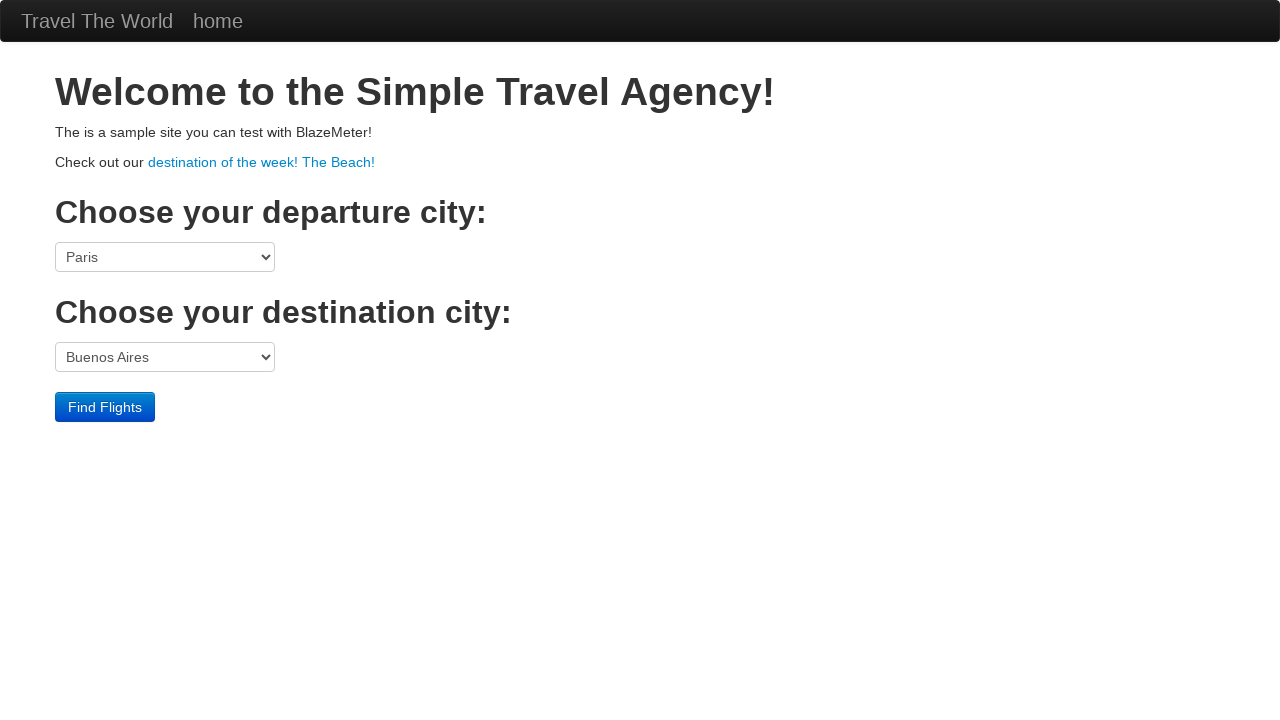

Verified 'Find Flights' button is visible
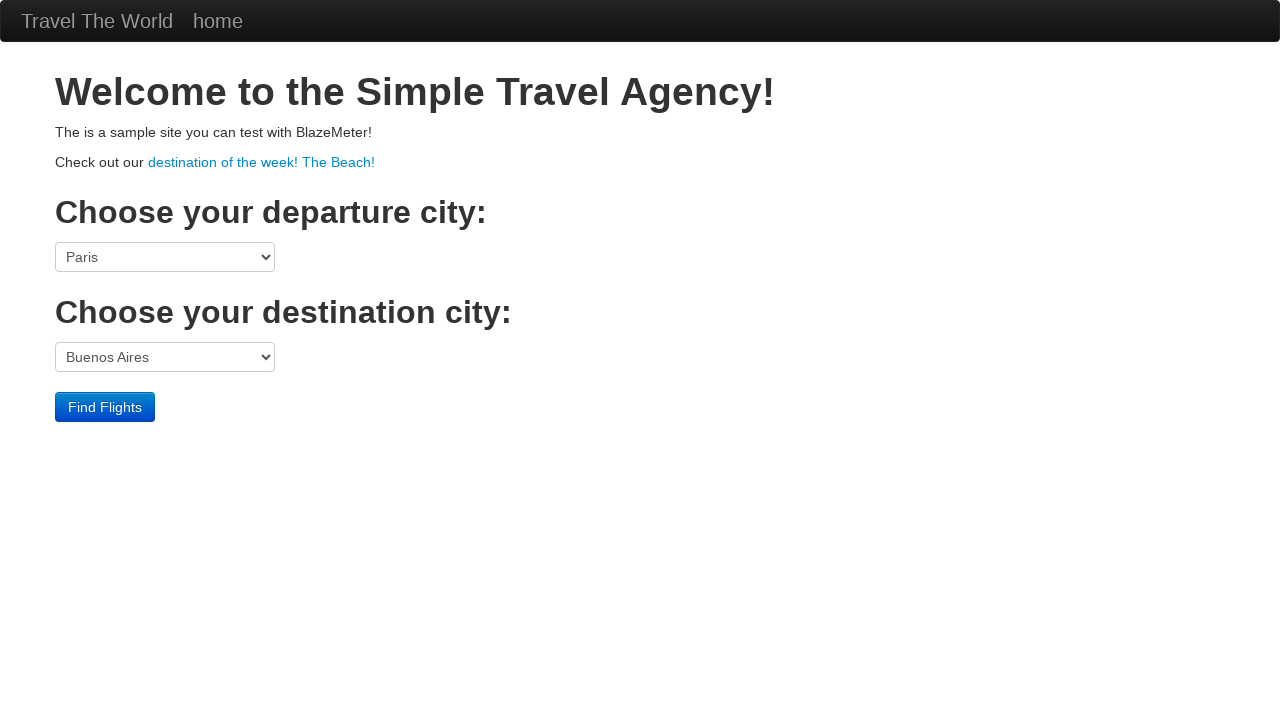

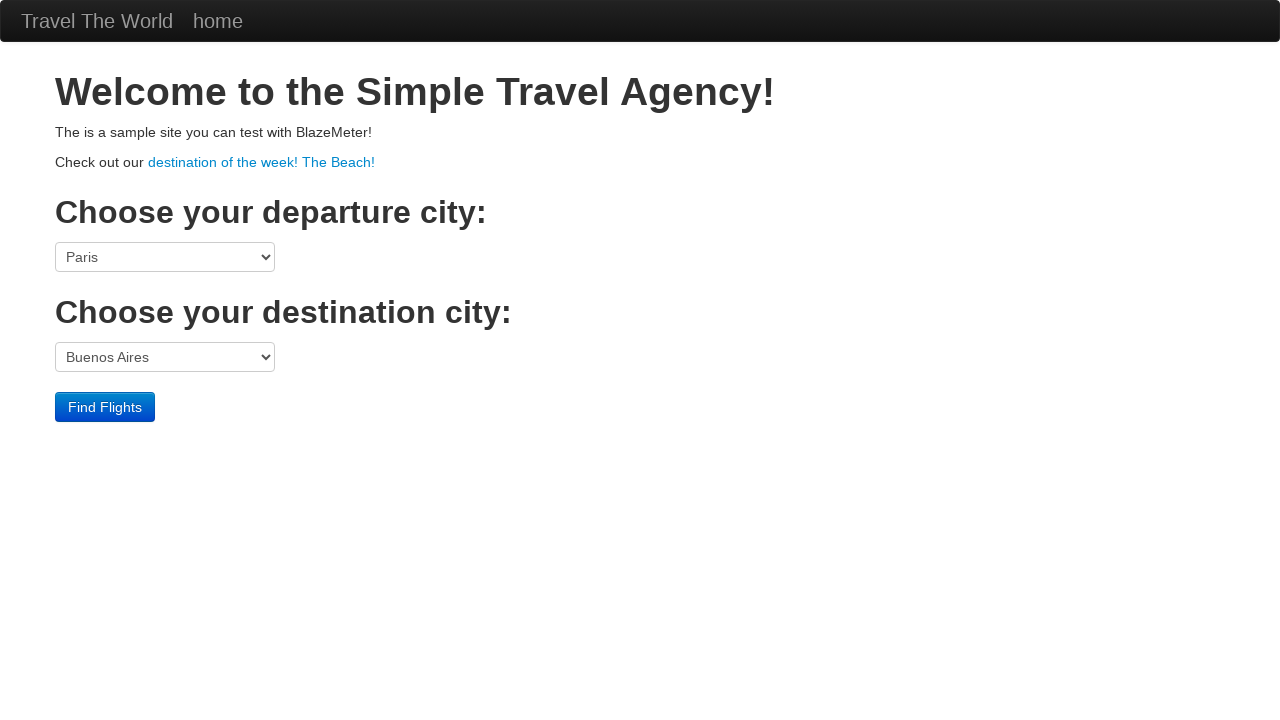